Tests a loader/spinner functionality by clicking a button that triggers a loading overlay, waiting for the loader to disappear, and then verifying the modal content is displayed.

Starting URL: http://demo.automationtesting.in/Loader.html

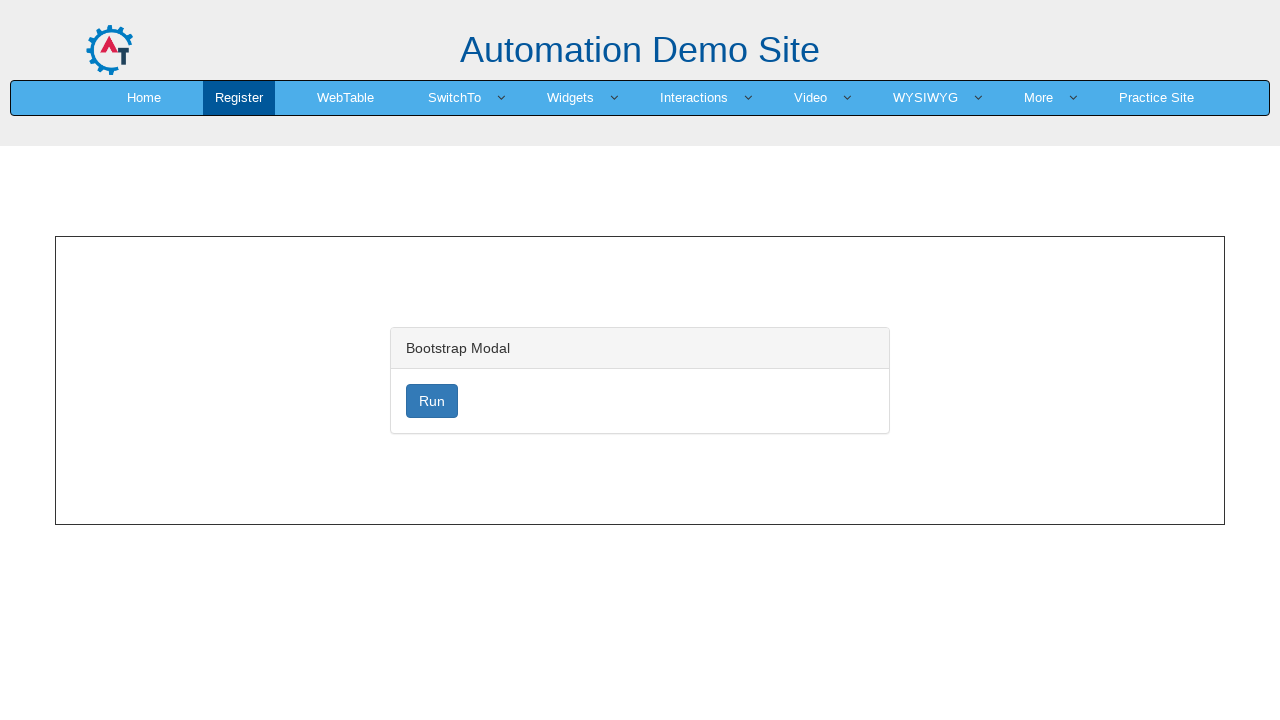

Navigated to loader demo page
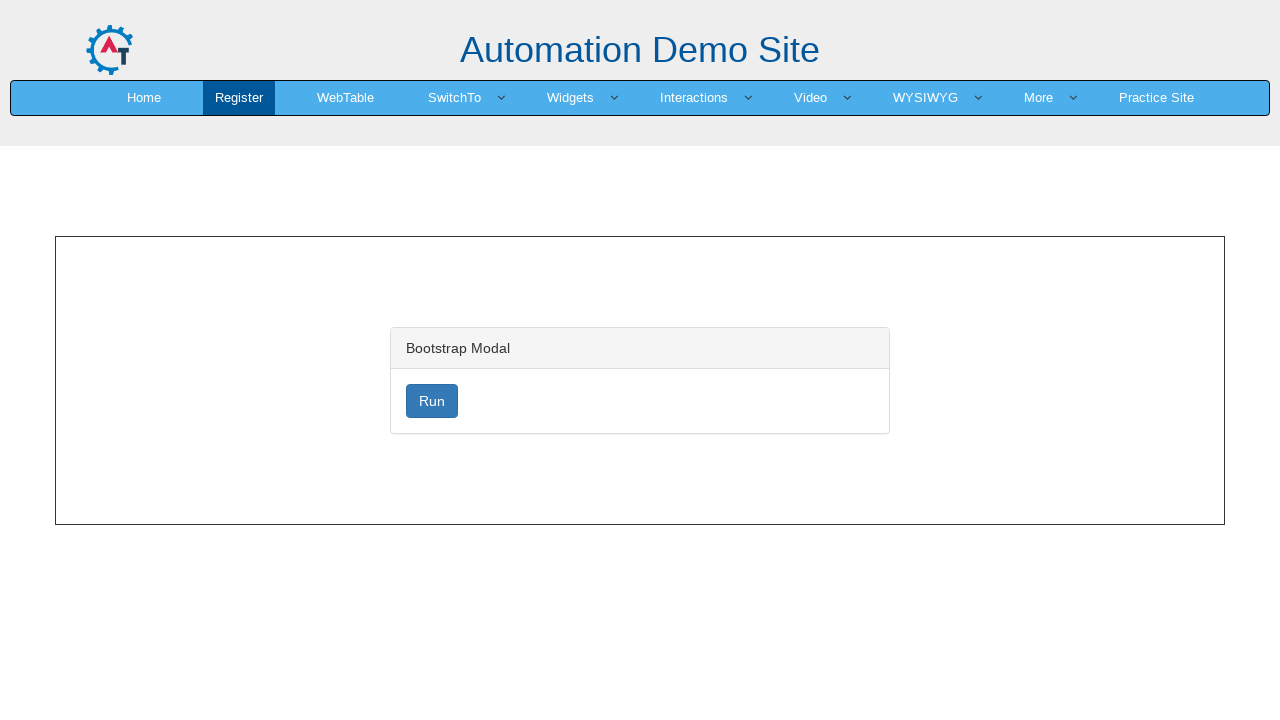

Clicked loader button to trigger loading overlay at (432, 401) on #loader
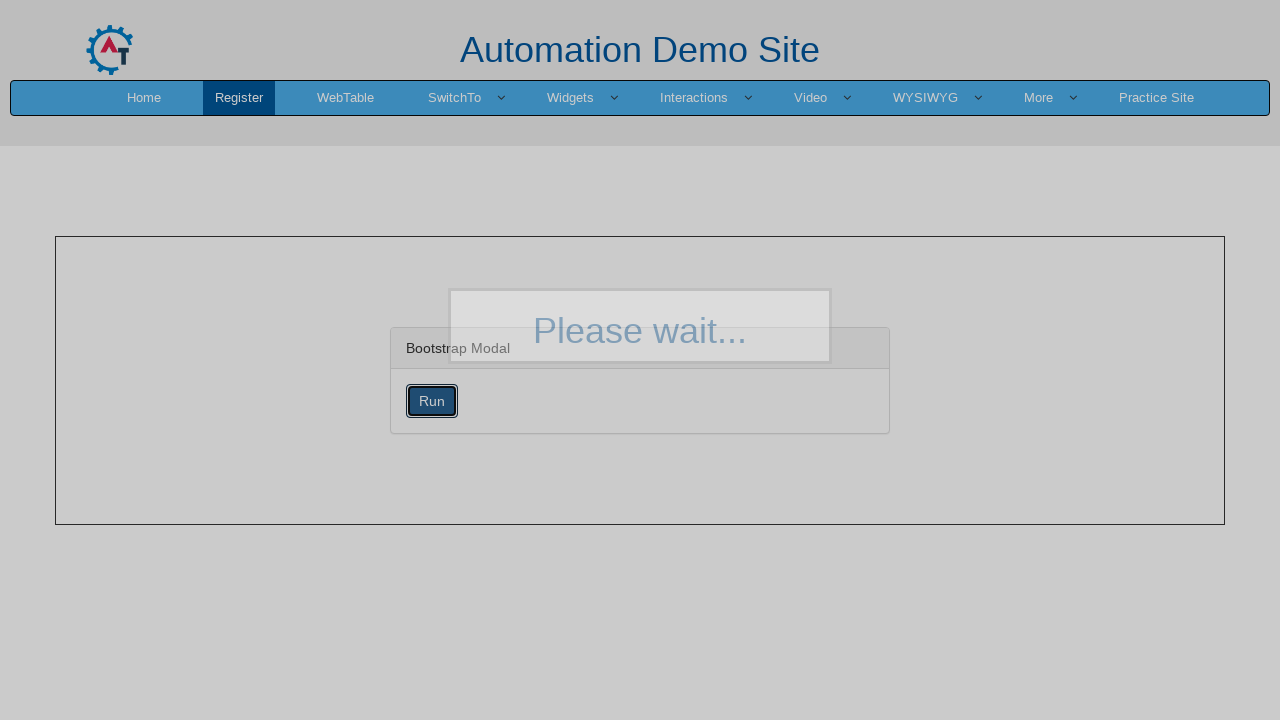

Loading overlay disappeared
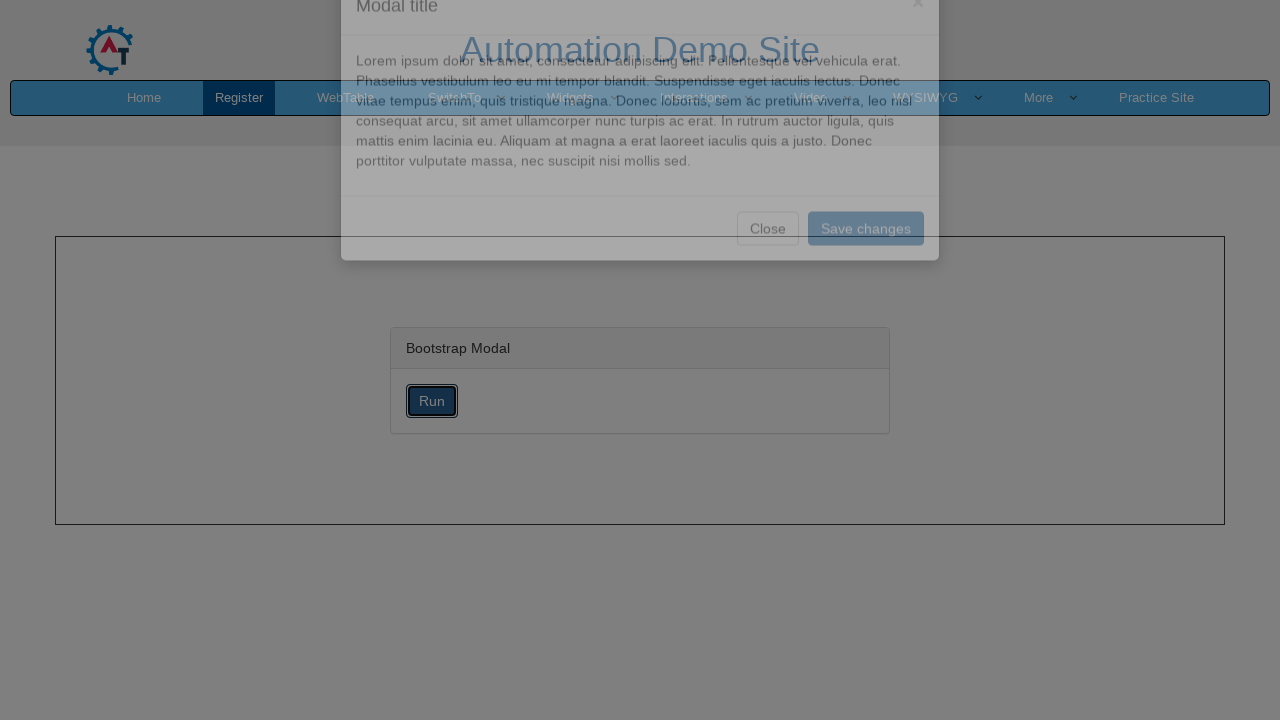

Modal paragraph became visible
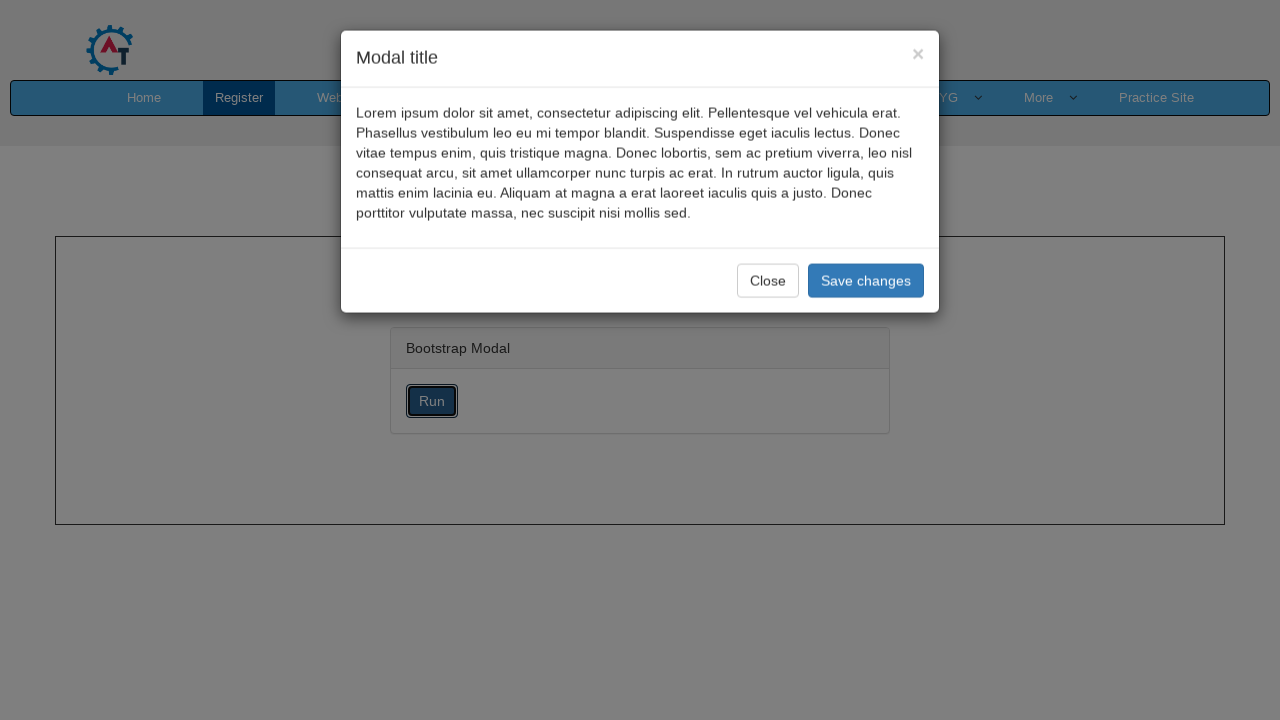

Extracted modal text: 'Lorem ipsum dolor sit amet, consectetur adipiscing elit. Pellentesque vel vehicula erat. Phasellus vestibulum leo eu mi tempor blandit. Suspendisse eget iaculis lectus. Donec vitae tempus enim, quis tristique magna. Donec lobortis, sem ac pretium viverra, leo nisl consequat arcu, sit amet ullamcorper nunc turpis ac erat. In rutrum auctor ligula, quis mattis enim lacinia eu. Aliquam at magna a erat laoreet iaculis quis a justo. Donec porttitor vulputate massa, nec suscipit nisi mollis sed.'
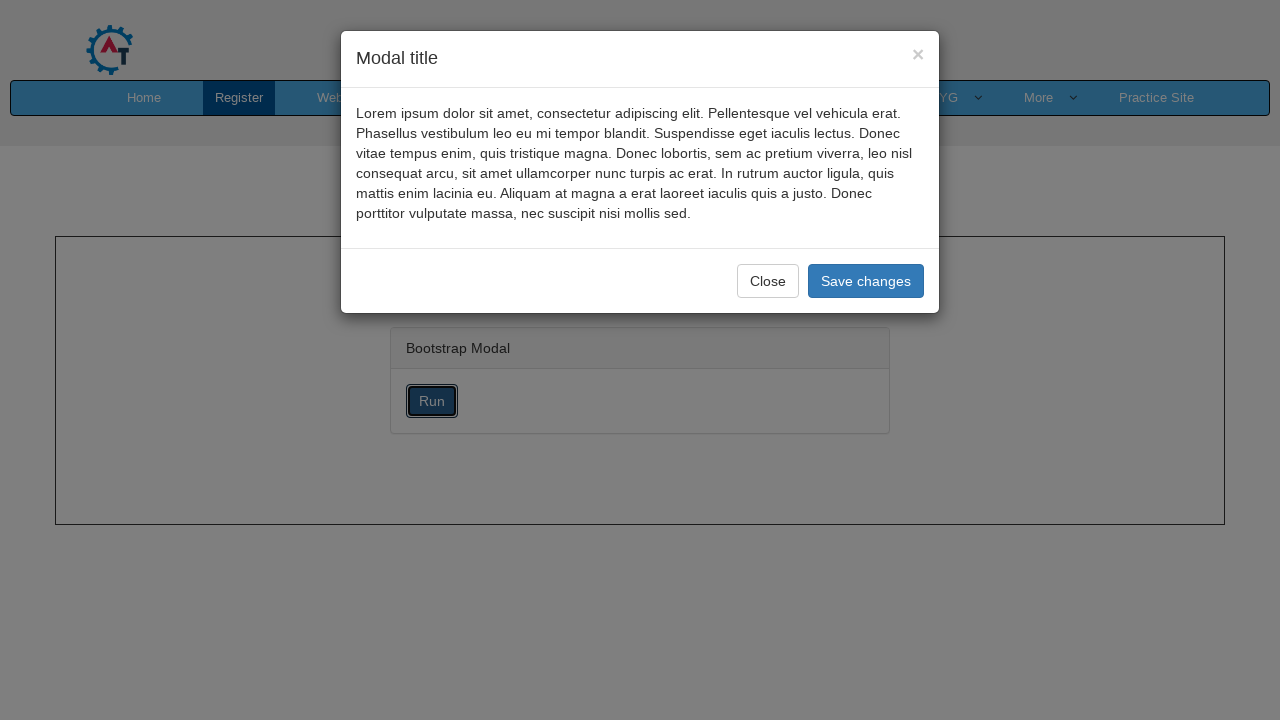

Printed modal text content
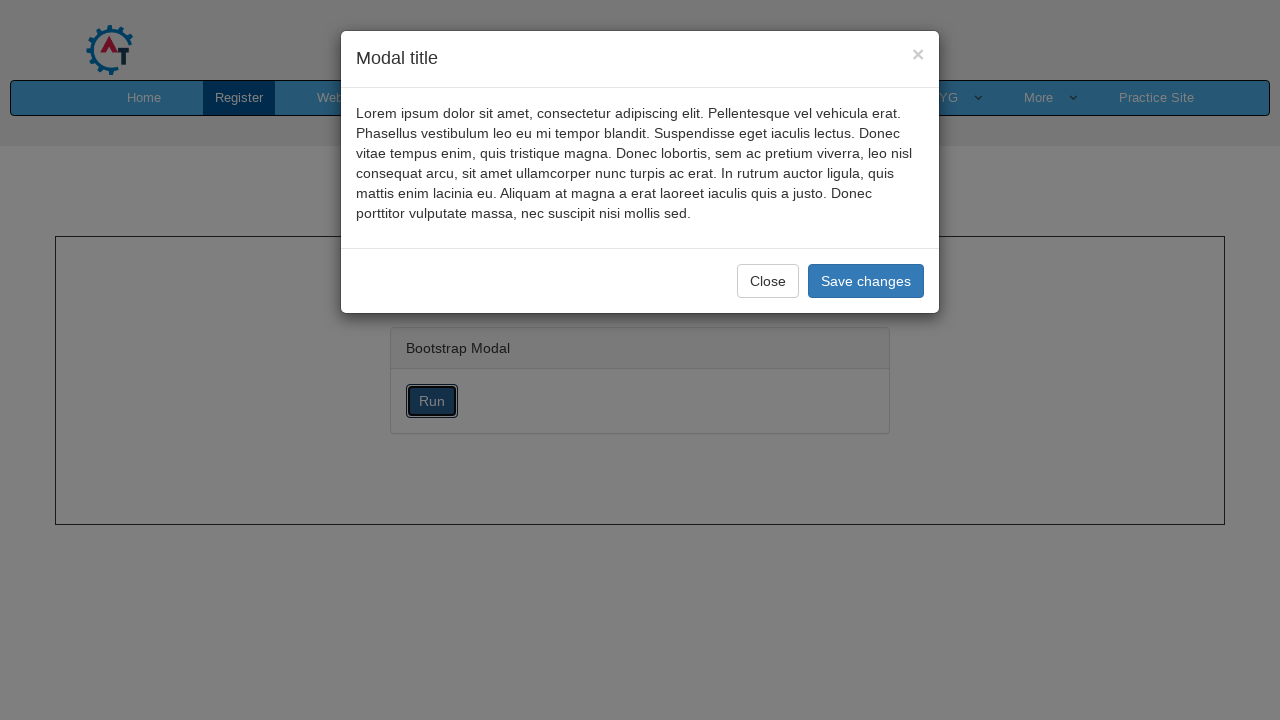

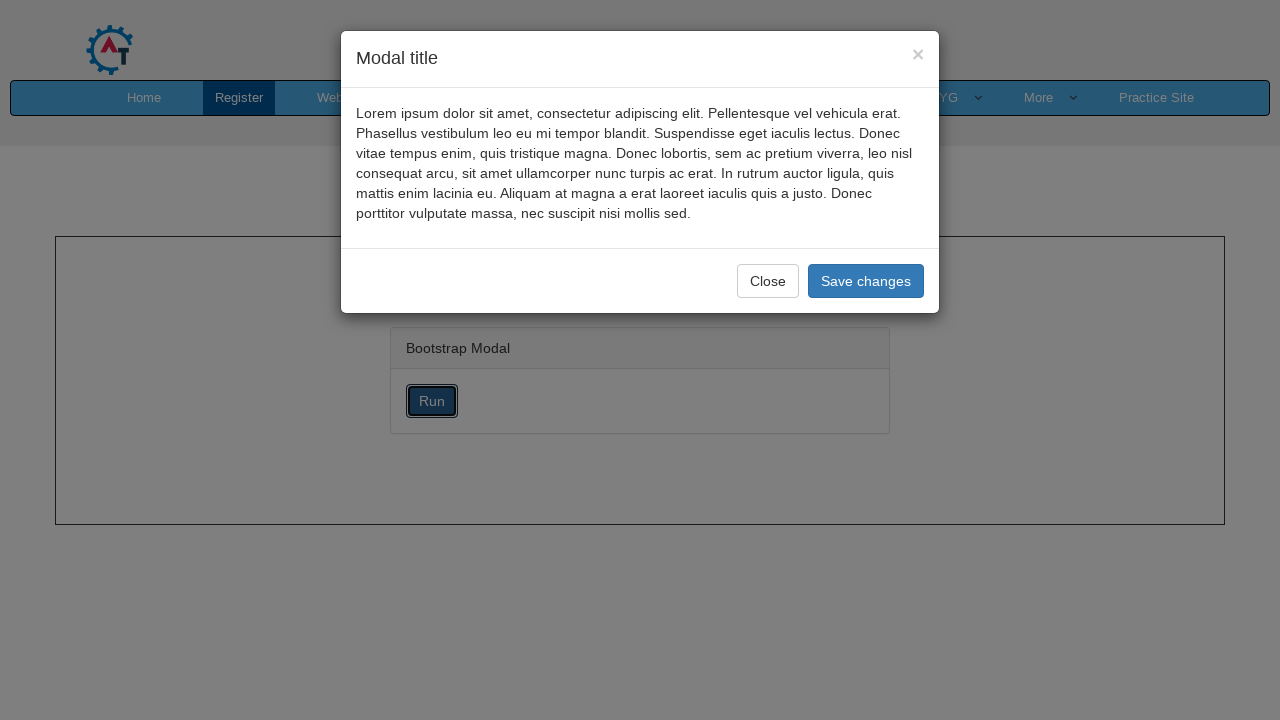